Tests that edits are cancelled when pressing Escape key

Starting URL: https://demo.playwright.dev/todomvc

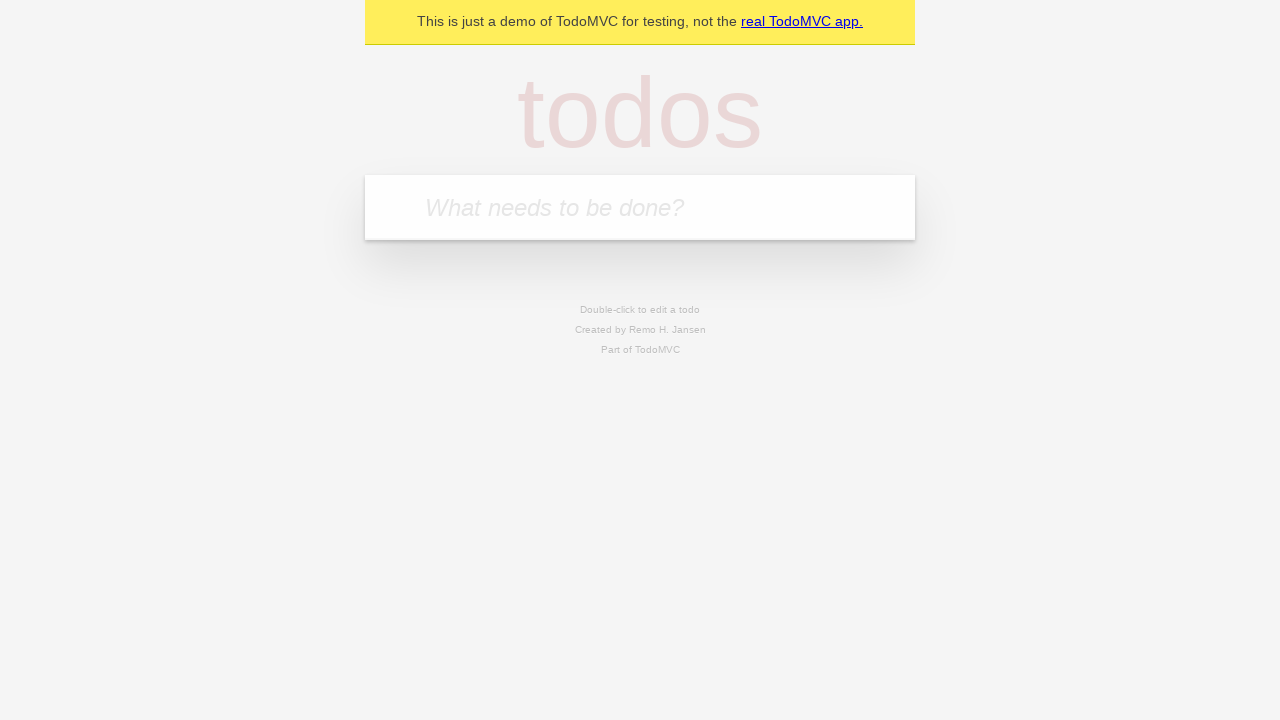

Filled new todo field with 'buy some cheese' on .new-todo
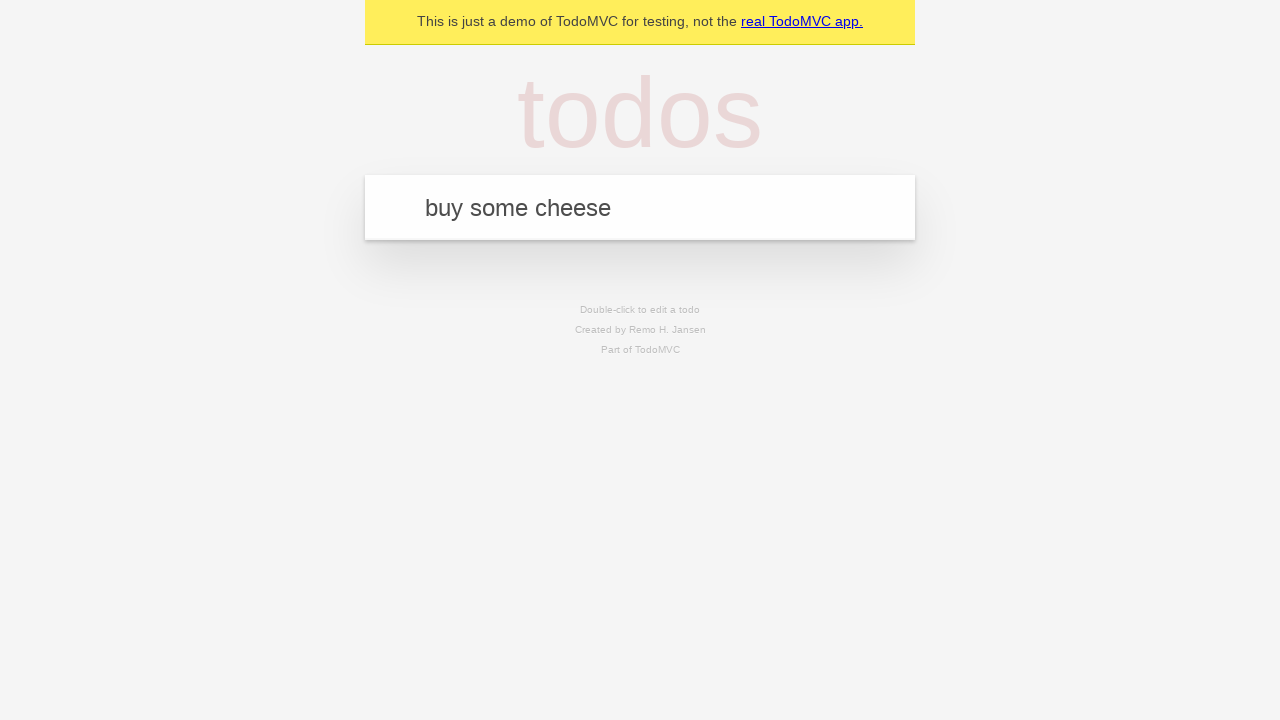

Pressed Enter to add todo 'buy some cheese' on .new-todo
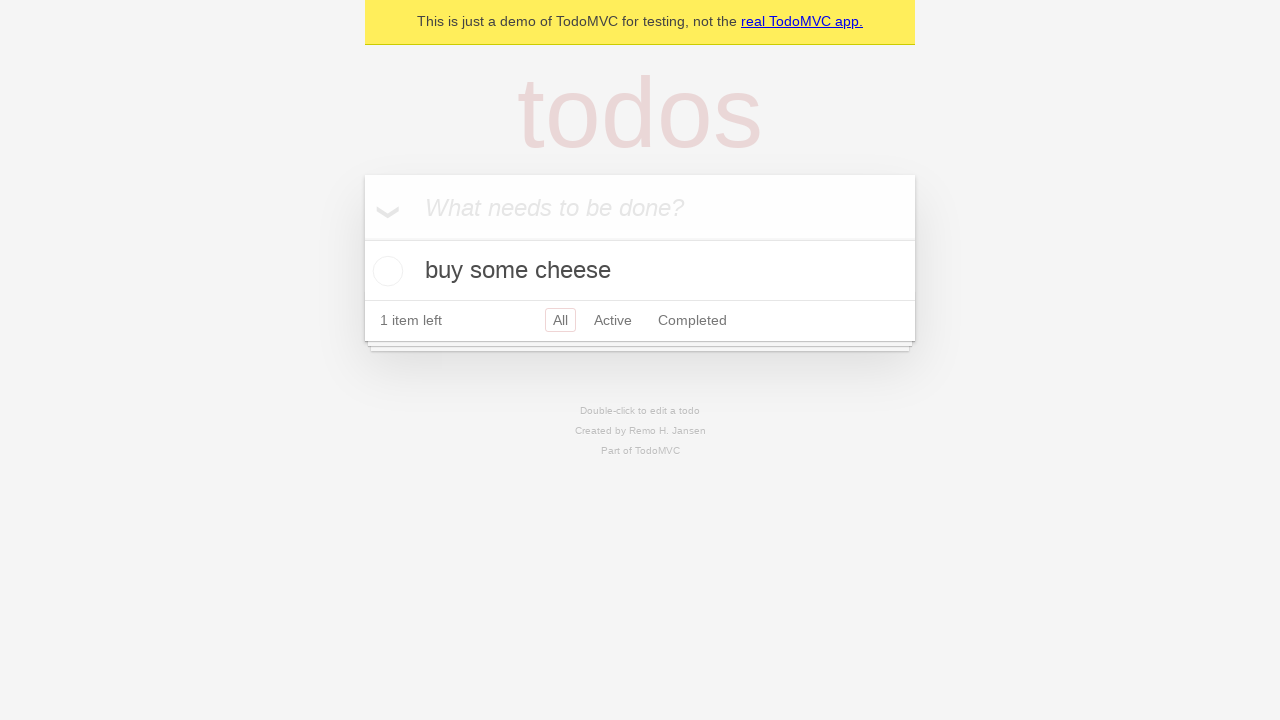

Filled new todo field with 'feed the cat' on .new-todo
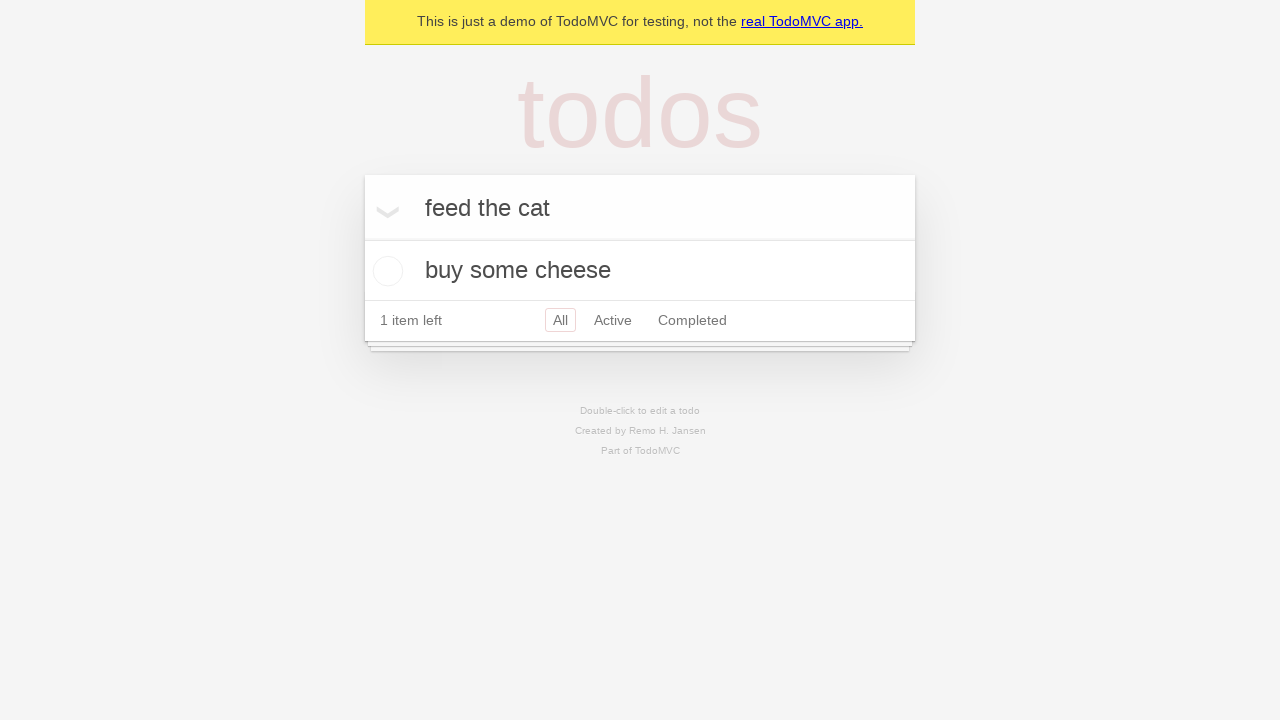

Pressed Enter to add todo 'feed the cat' on .new-todo
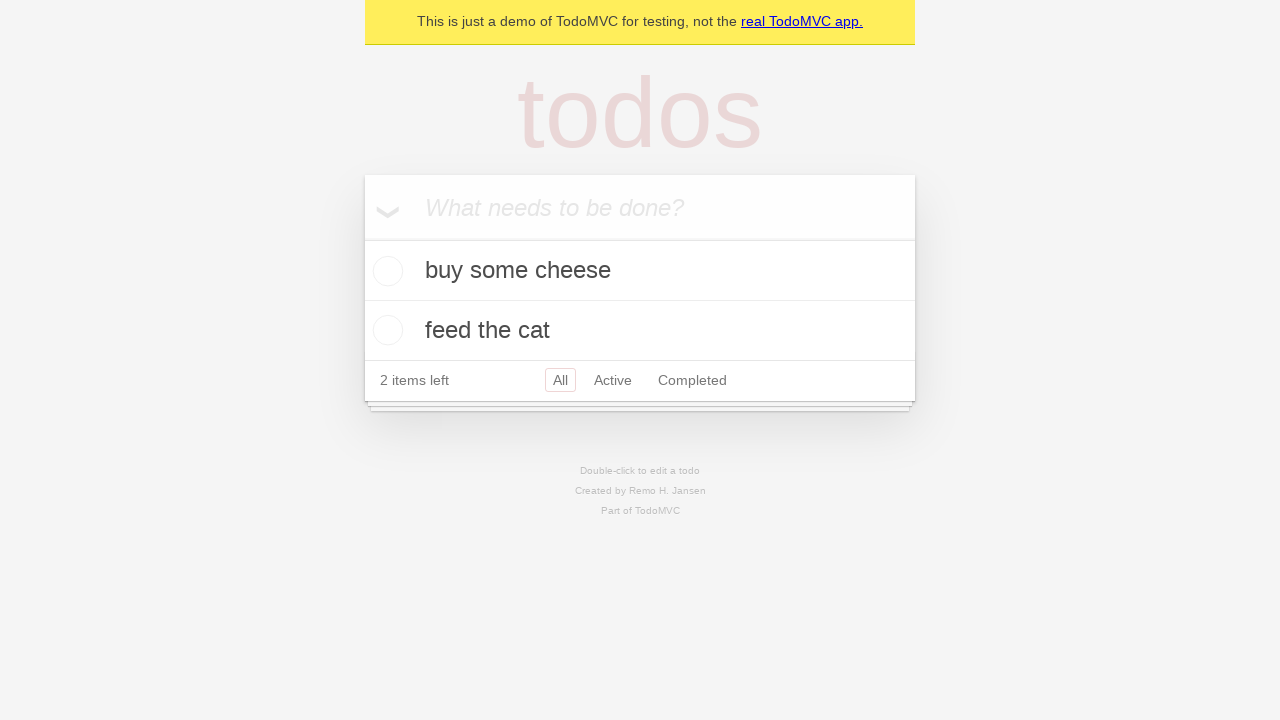

Filled new todo field with 'book a doctors appointment' on .new-todo
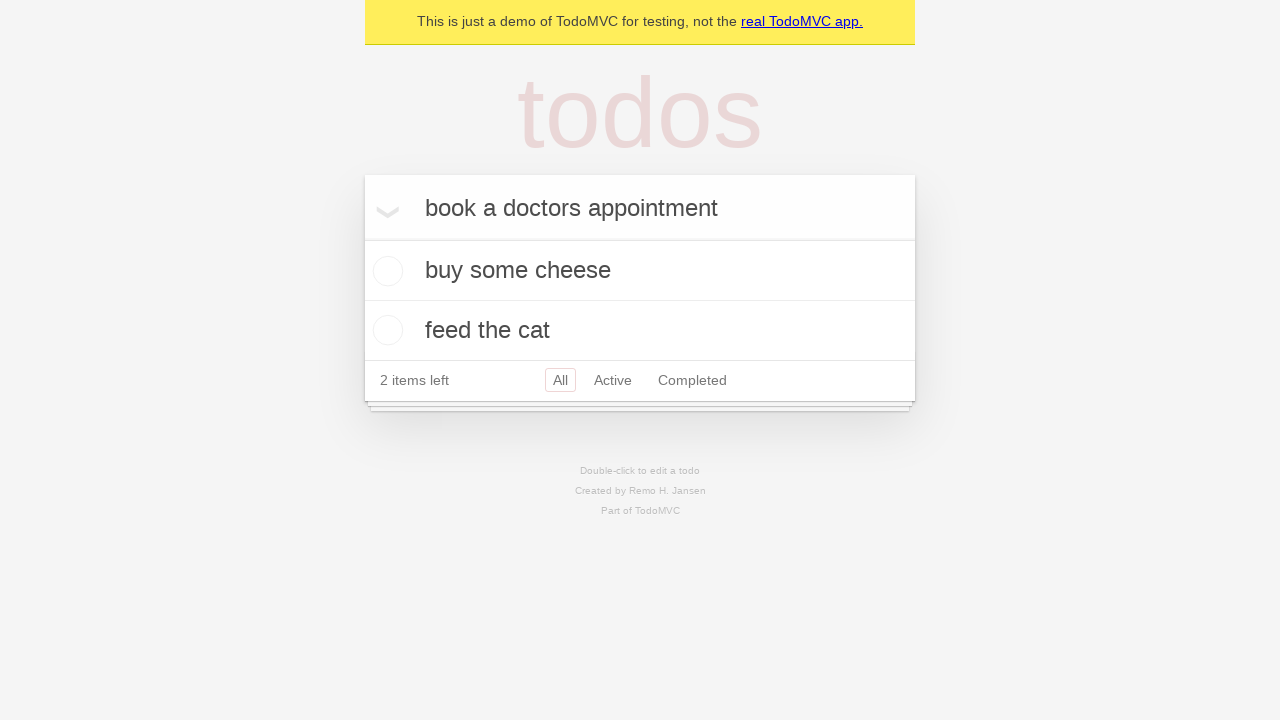

Pressed Enter to add todo 'book a doctors appointment' on .new-todo
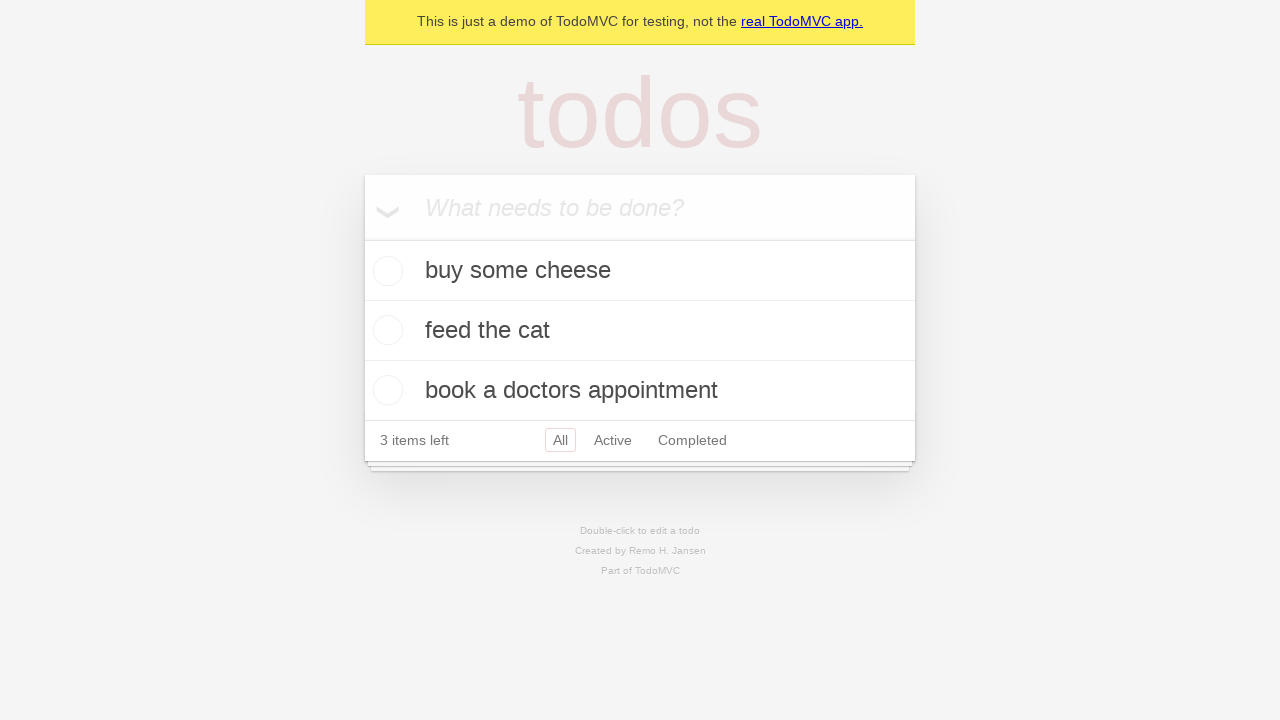

Waited for all 3 todo items to be added to the list
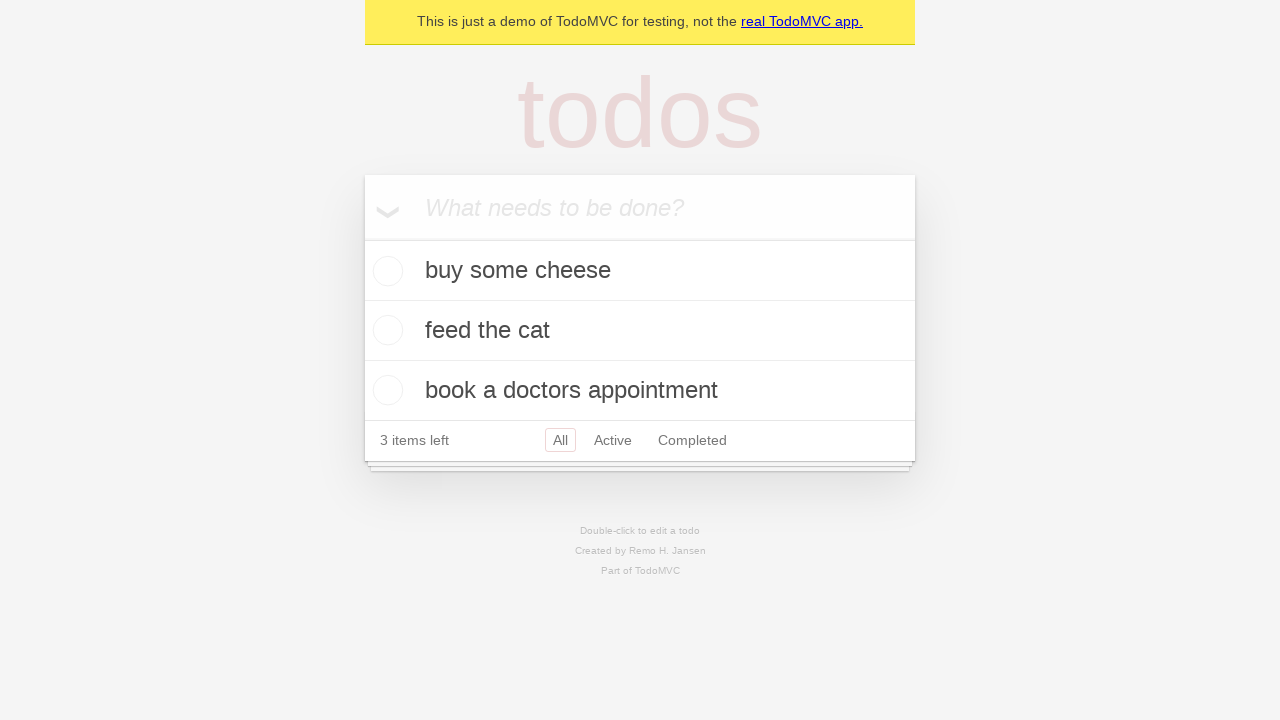

Double-clicked second todo item to enter edit mode at (640, 331) on .todo-list li >> nth=1
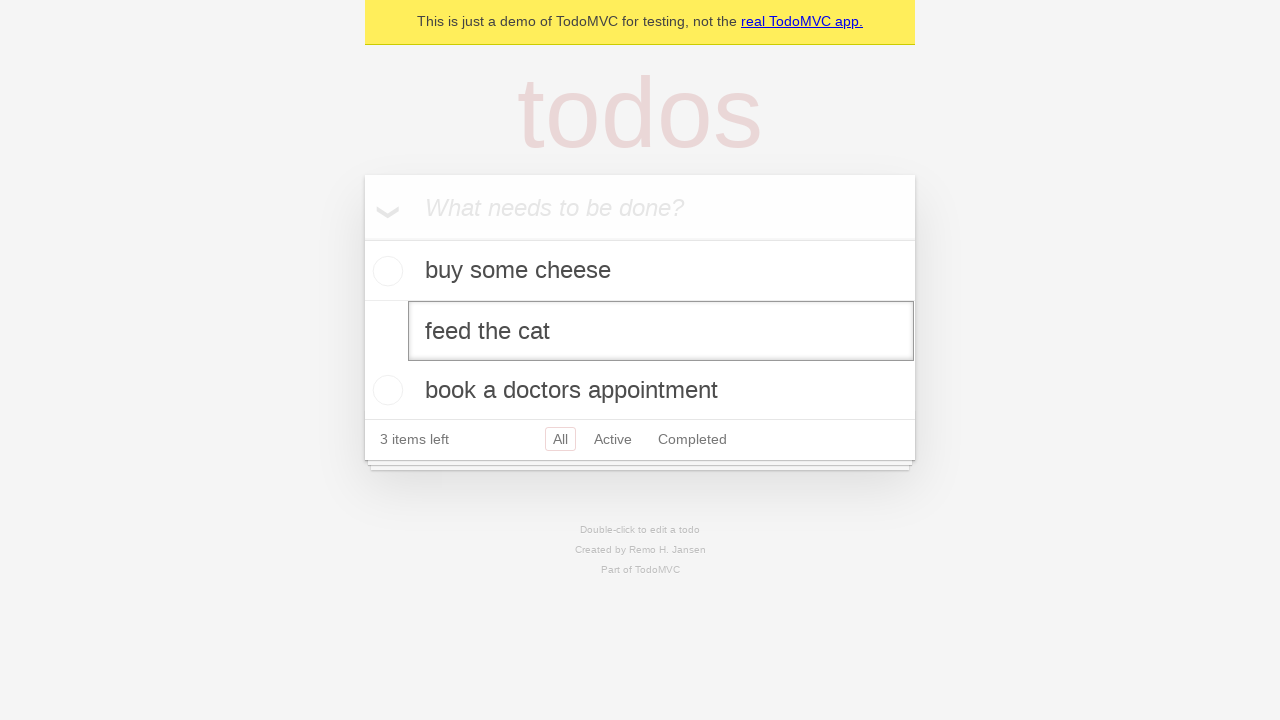

Filled edit field with new text 'buy some sausages' on .todo-list li >> nth=1 >> .edit
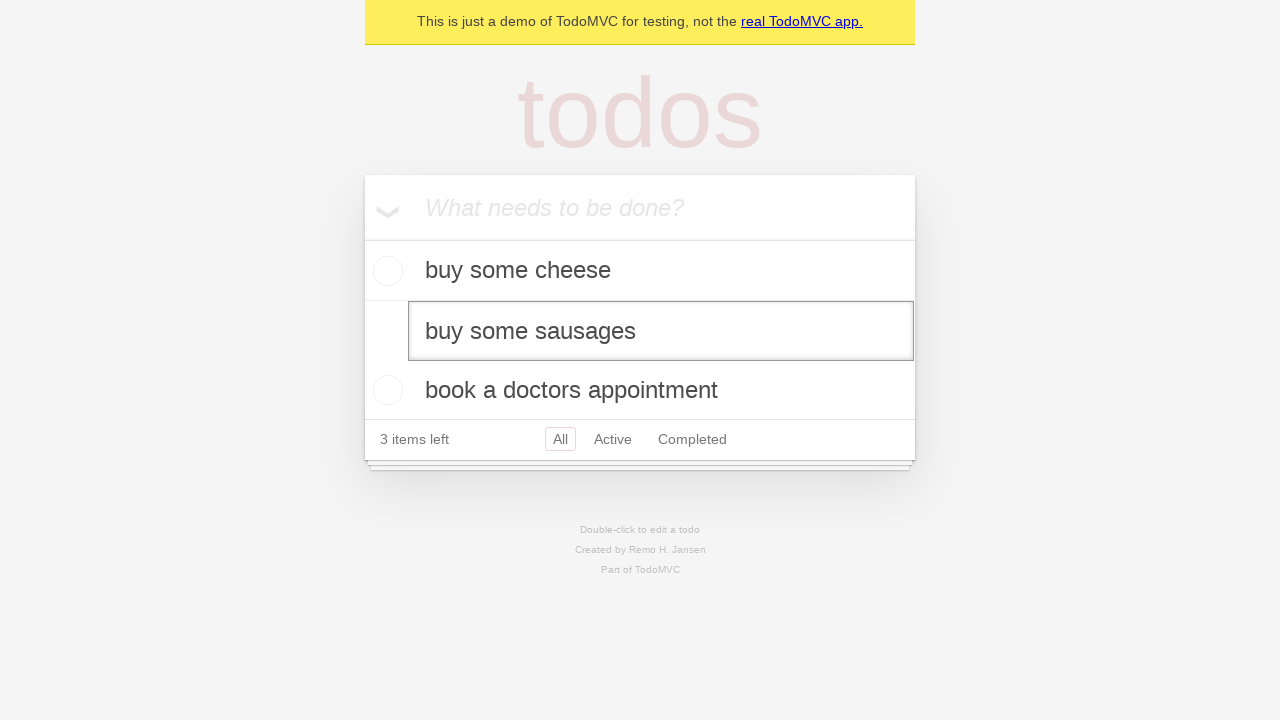

Pressed Escape key to cancel the edit on .todo-list li >> nth=1 >> .edit
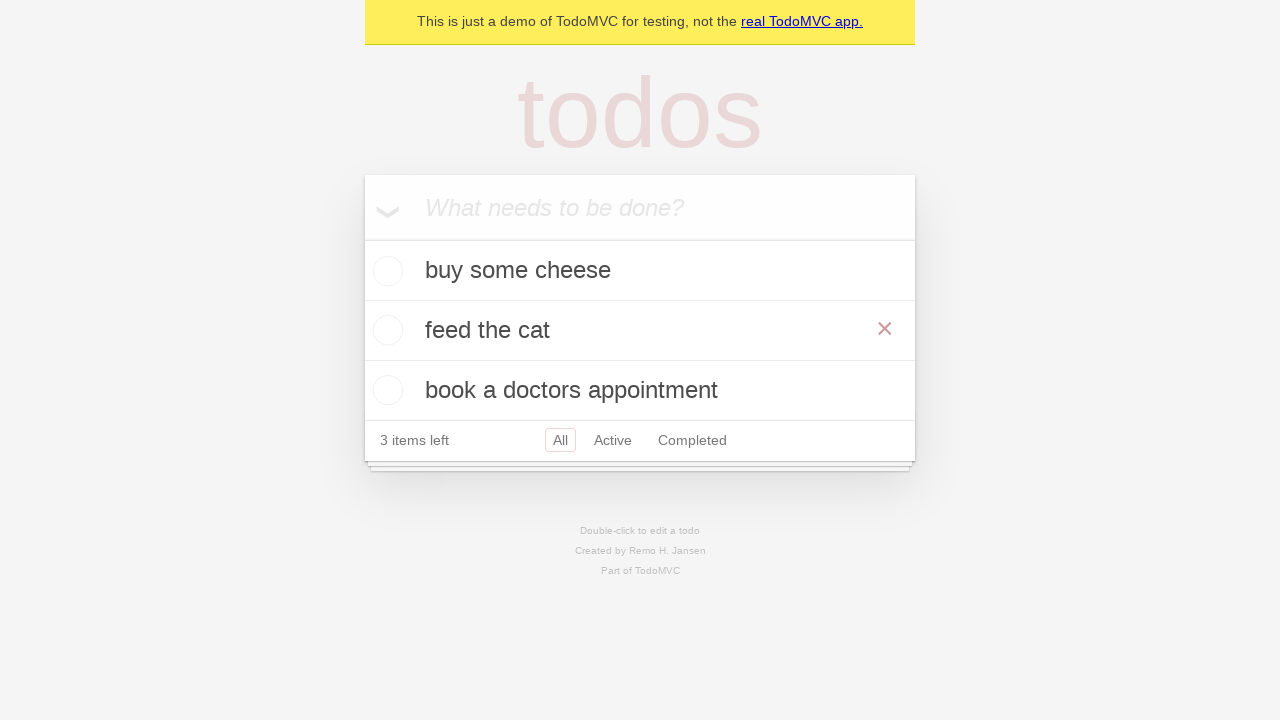

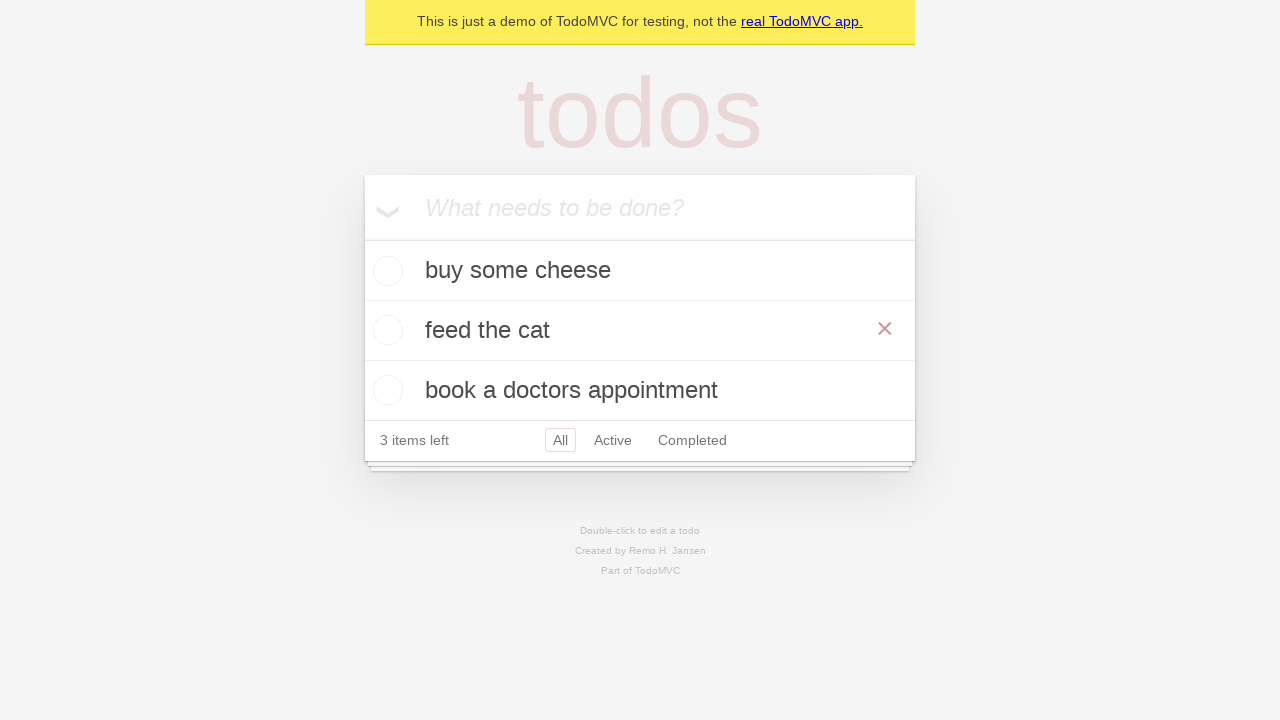